Tests the password reset functionality by entering an incorrect username and verifying the error message displayed

Starting URL: https://login1.nextbasecrm.com/?forgot_password=yes

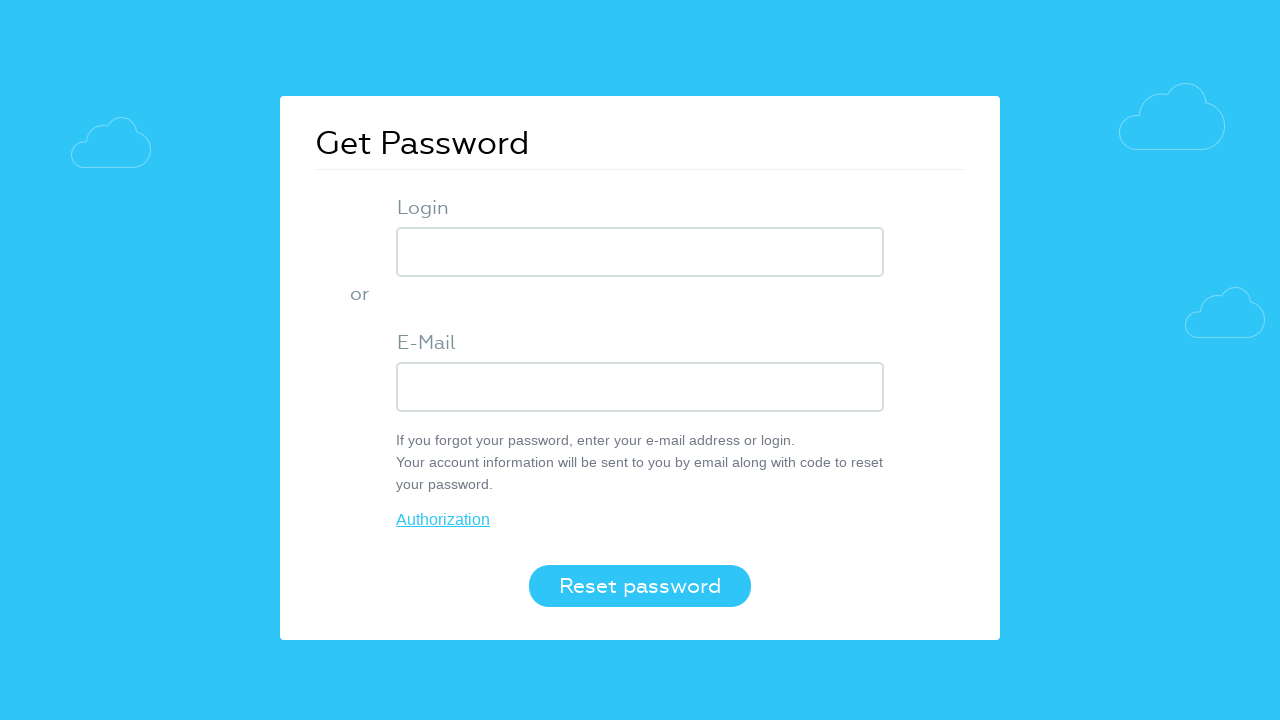

Entered incorrect username 'invaliduser123' into login field on input[name='USER_LOGIN']
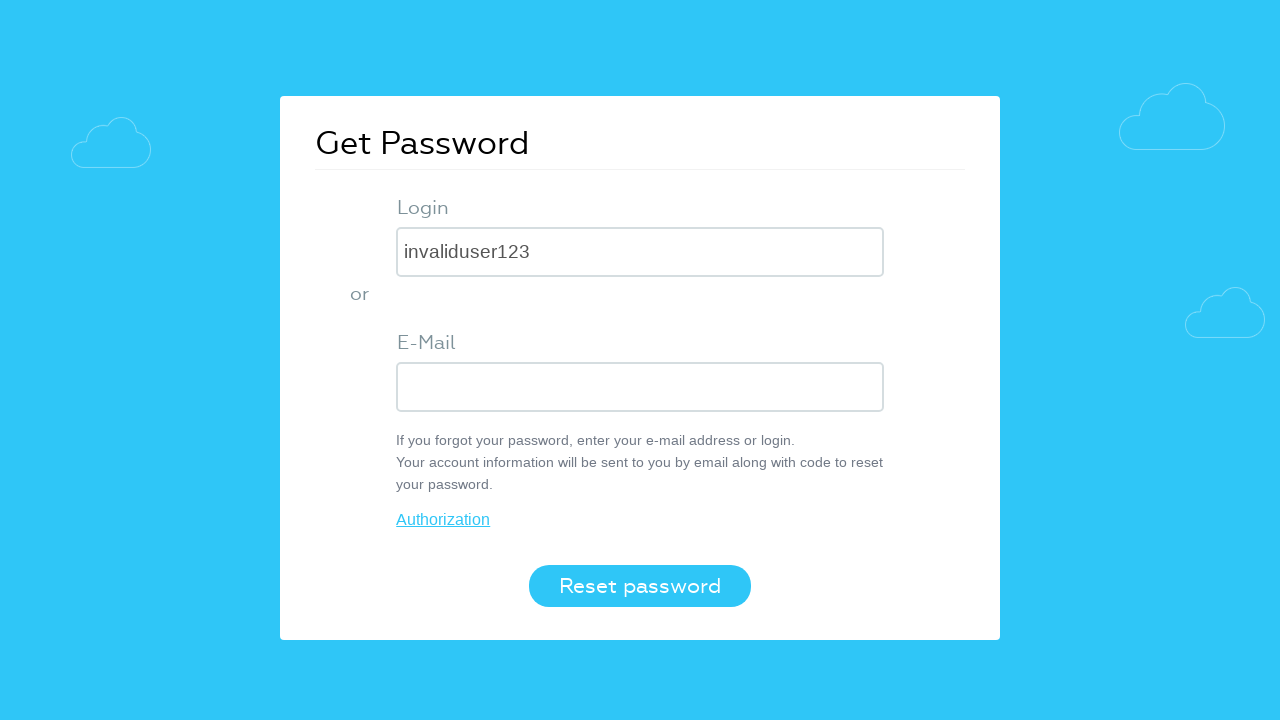

Clicked Reset password button at (640, 586) on button[value='Reset password']
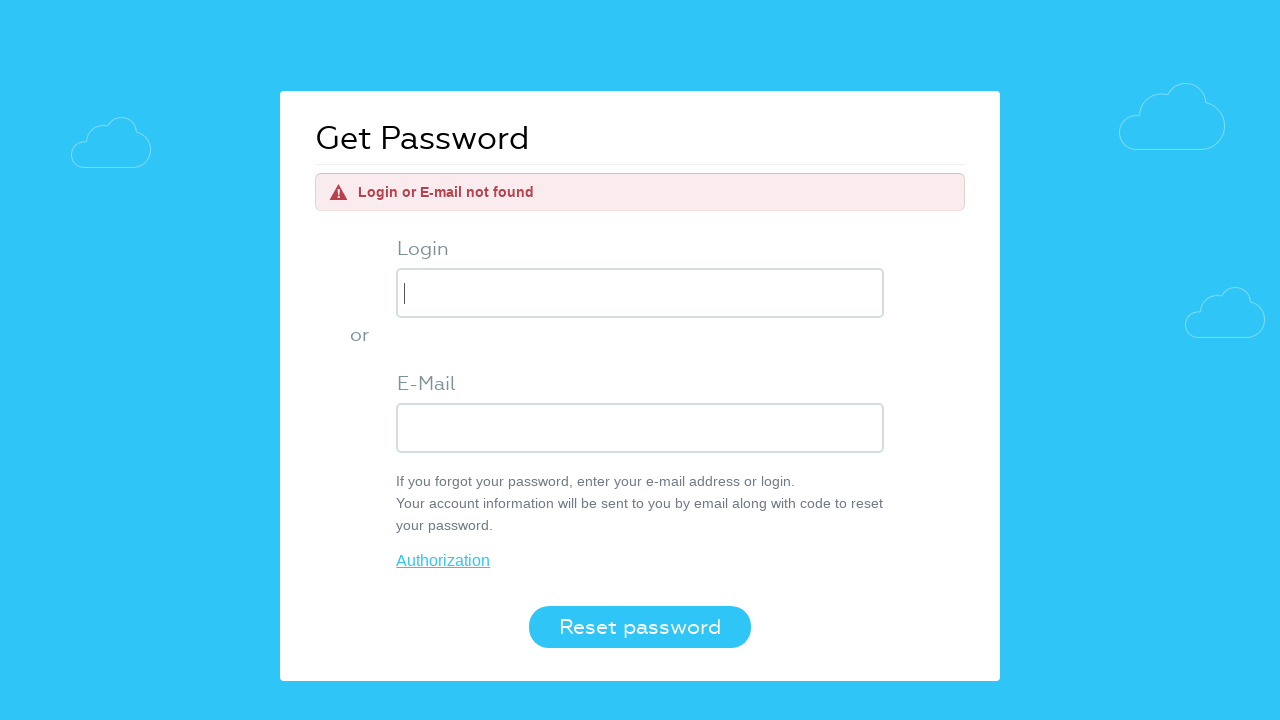

Error message displayed for invalid username
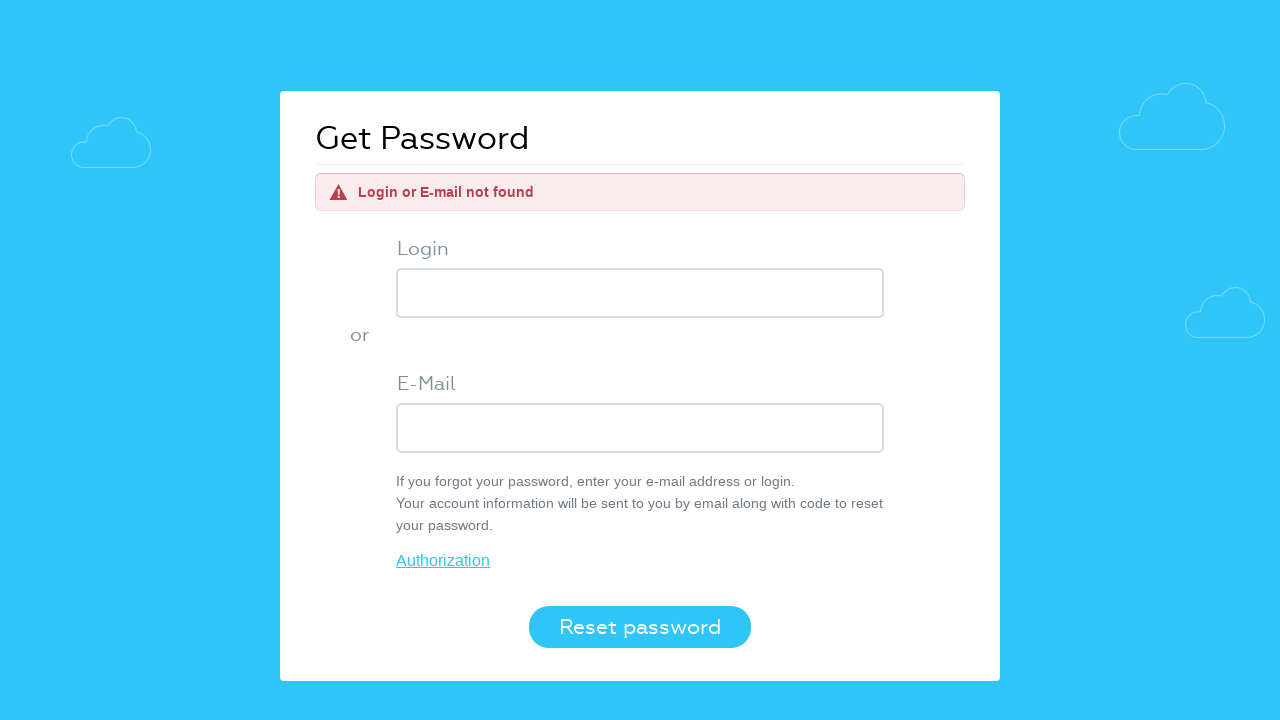

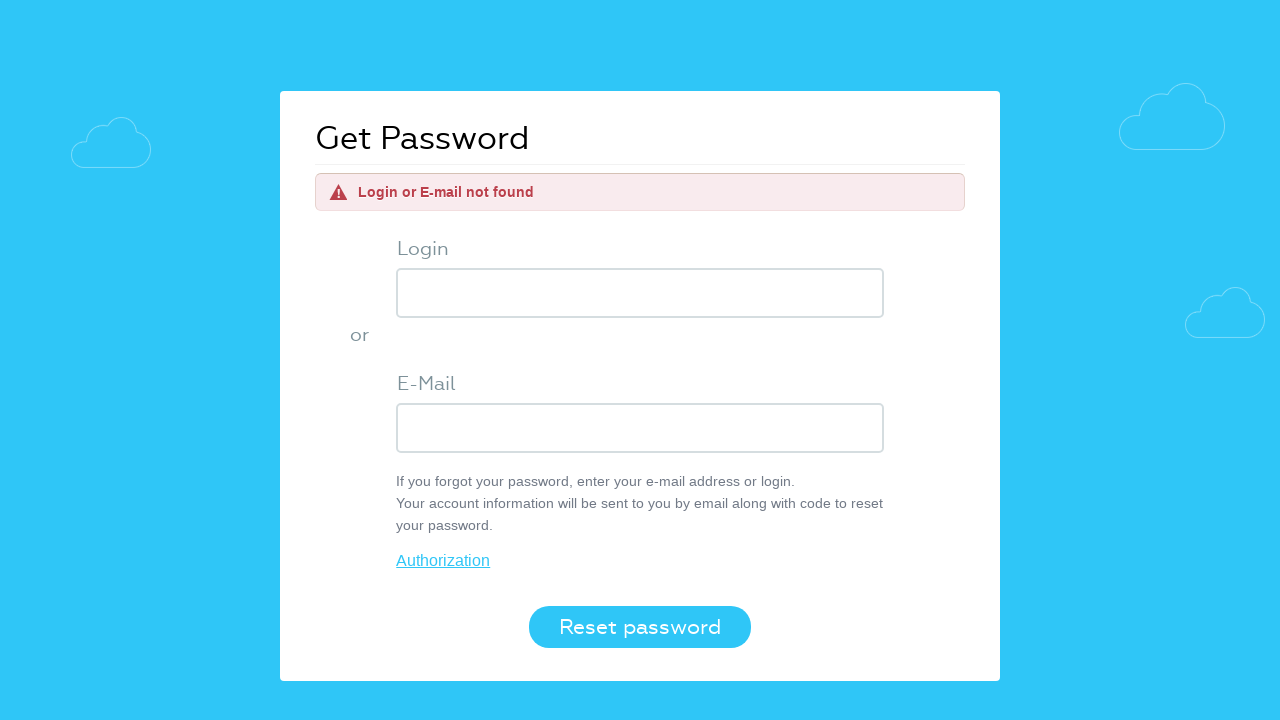